Tests a verification button click flow on a wait example page and verifies that a success message is displayed

Starting URL: http://suninjuly.github.io/wait2.html

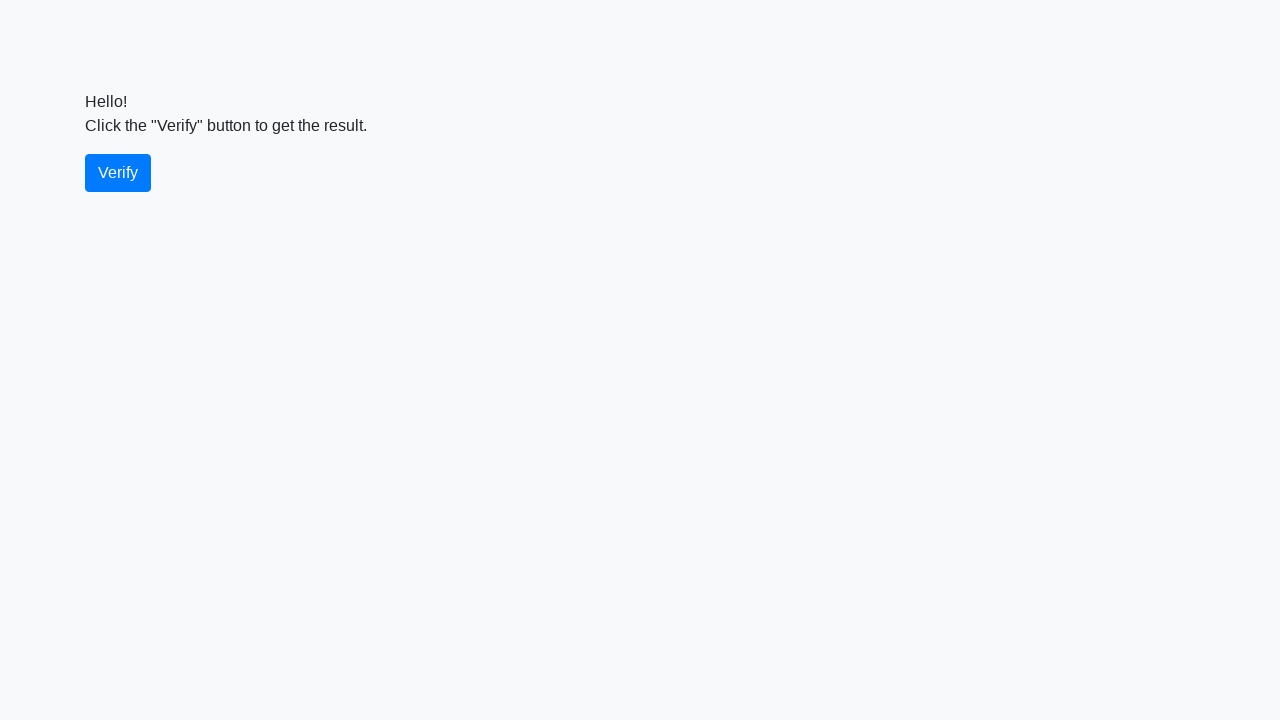

Clicked the verify button at (118, 173) on #verify
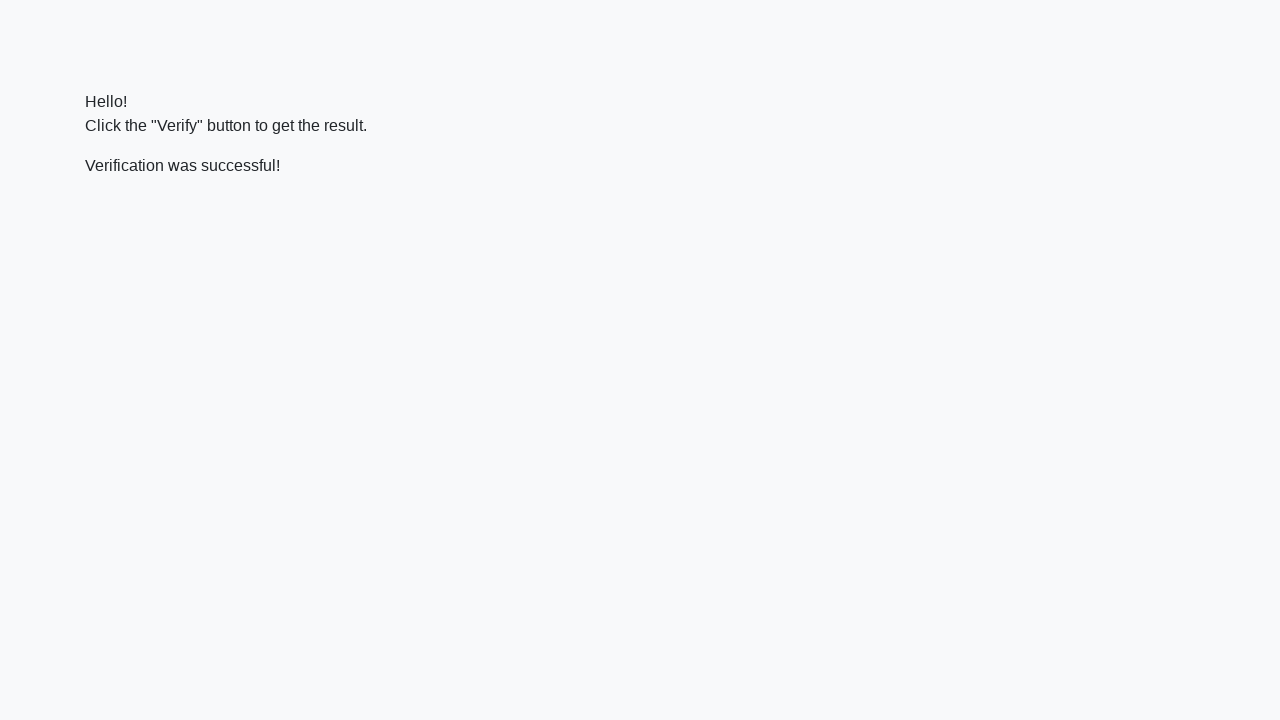

Waited for success message to appear
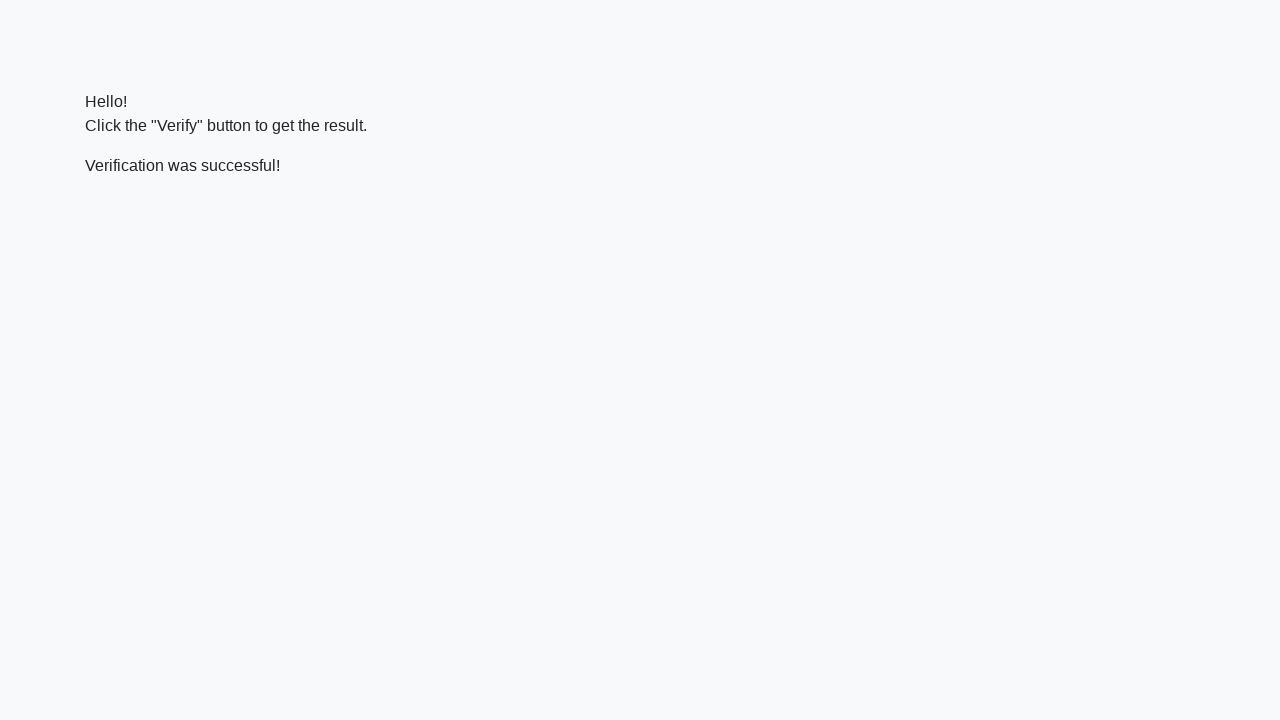

Verified that success message contains 'successful'
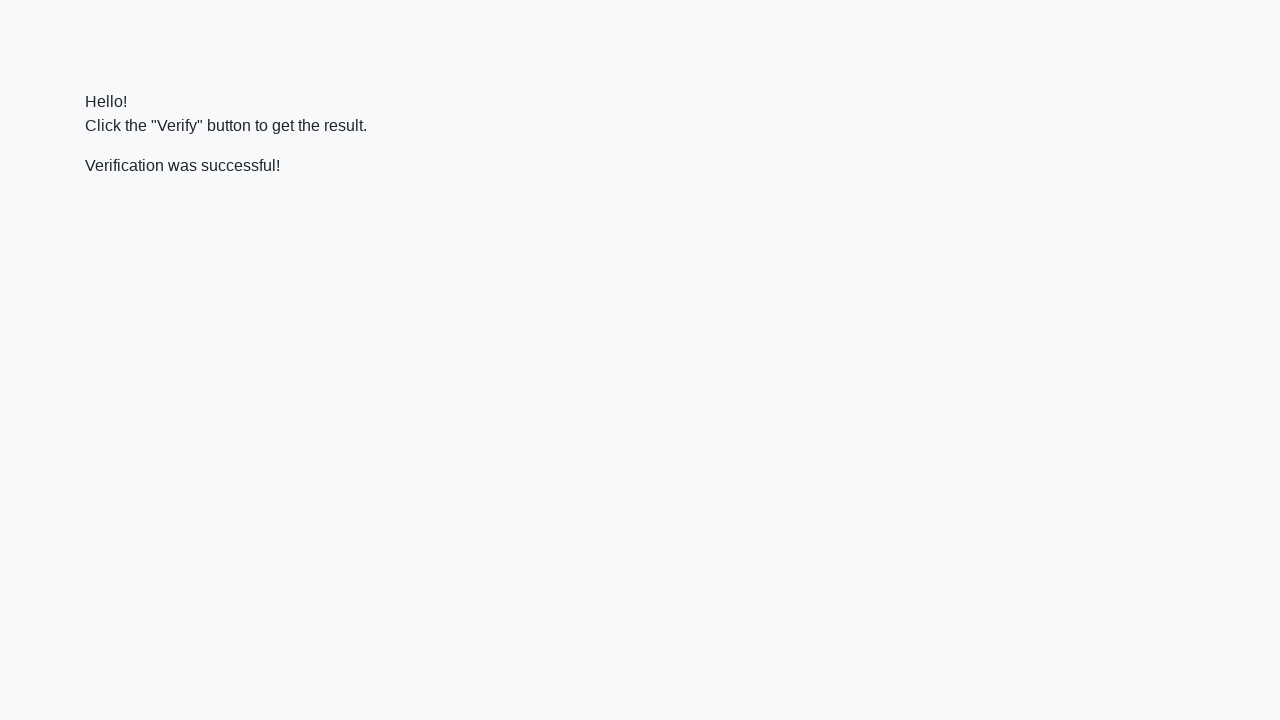

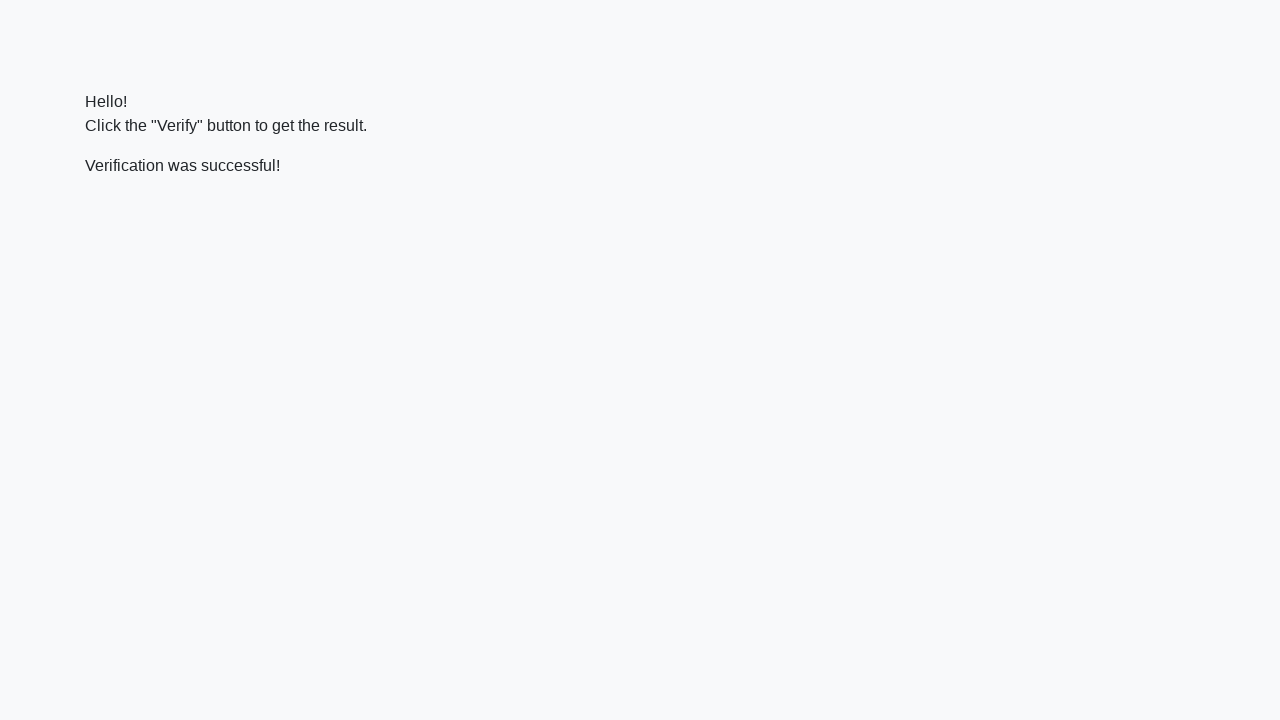